Tests double-click functionality by navigating to jQuery API documentation, switching to an iframe, and double-clicking on a div element

Starting URL: https://api.jquery.com/dblclick/

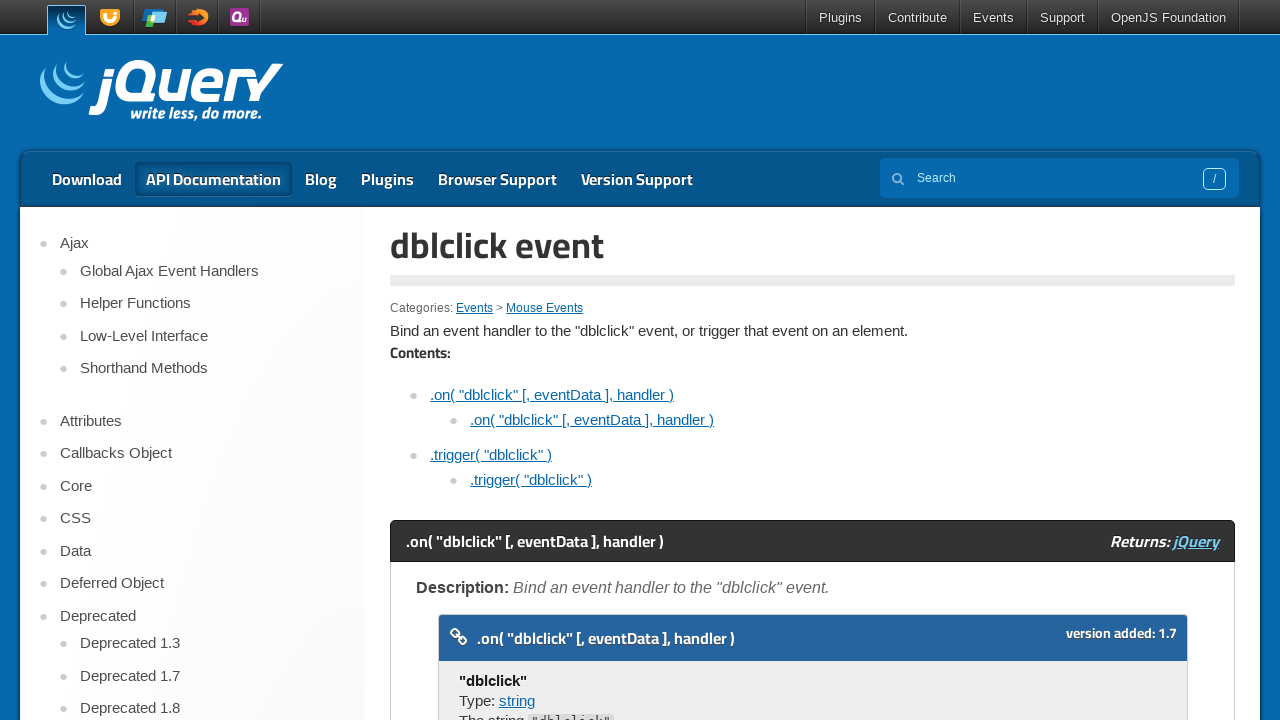

Located the first iframe on the page
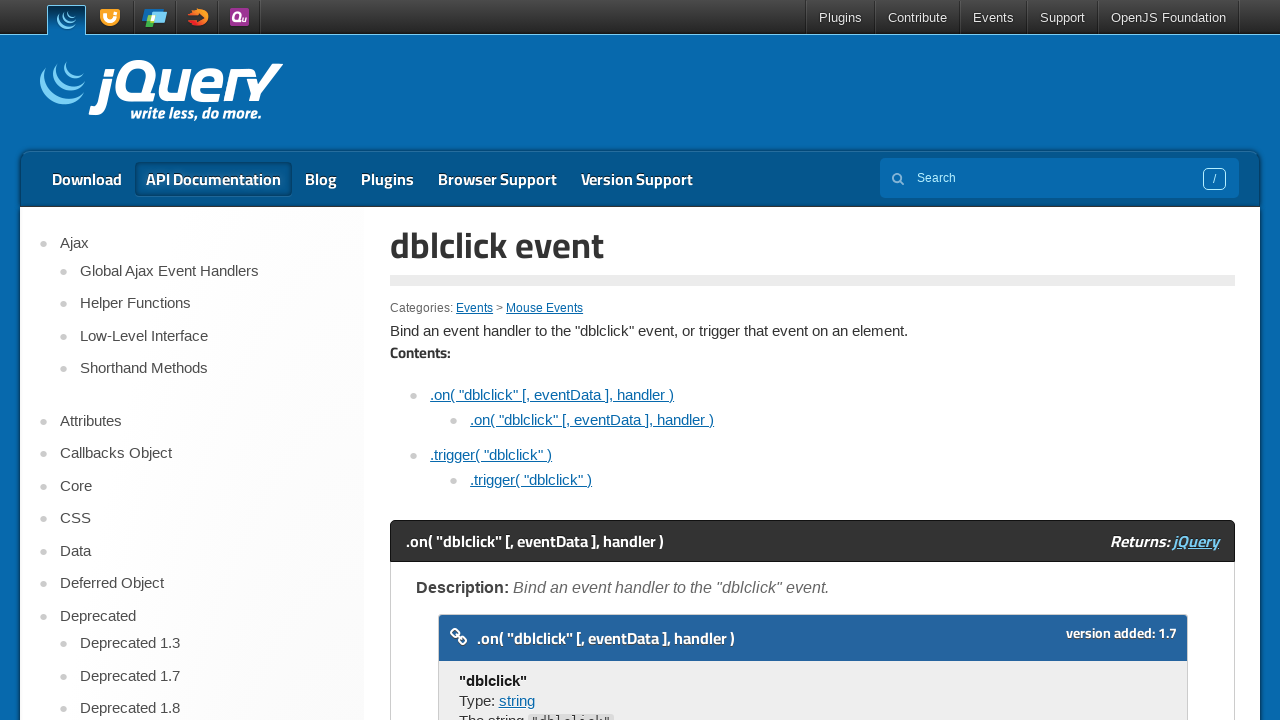

Set frame_page to the first iframe
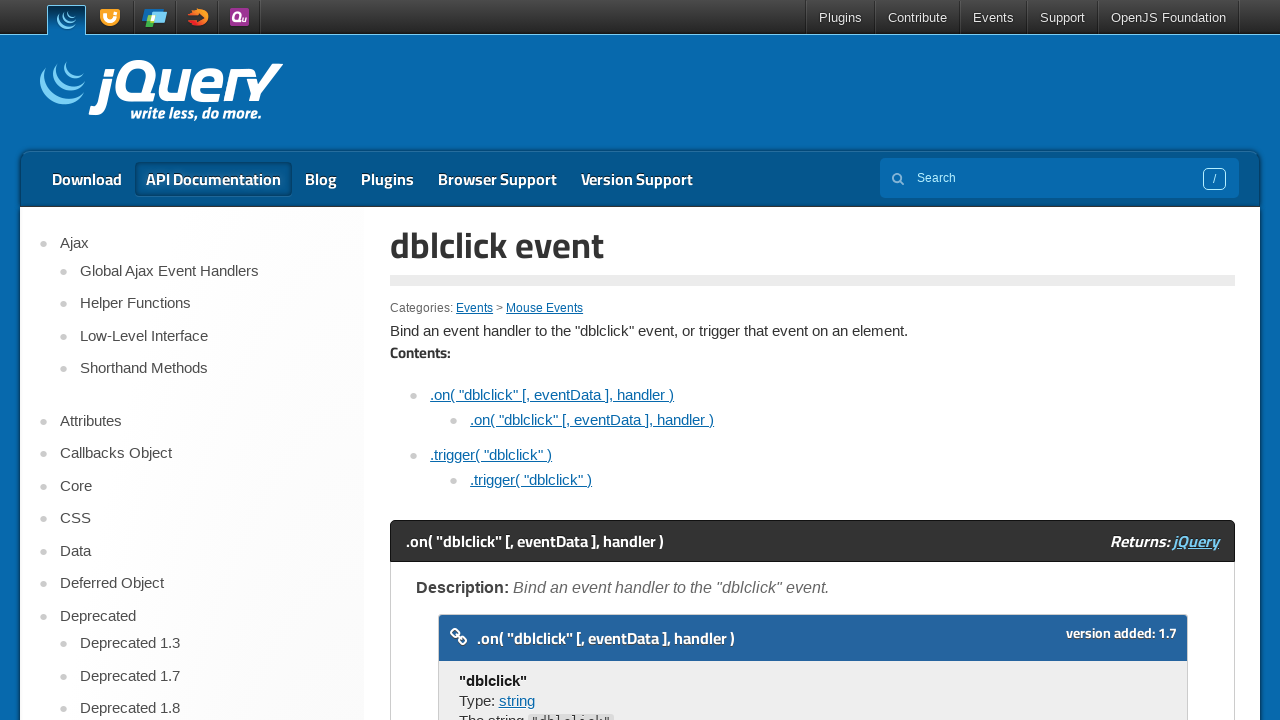

Double-clicked on the first div element in the iframe at (478, 360) on iframe >> nth=0 >> internal:control=enter-frame >> div >> nth=0
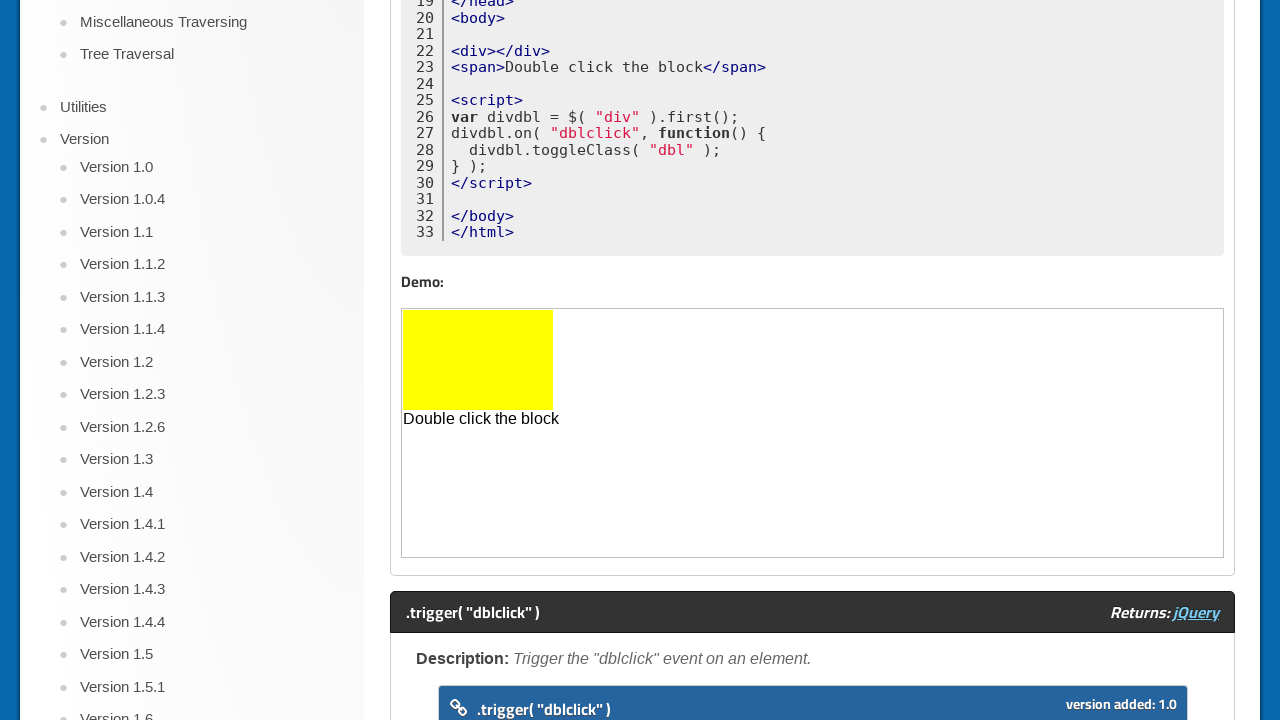

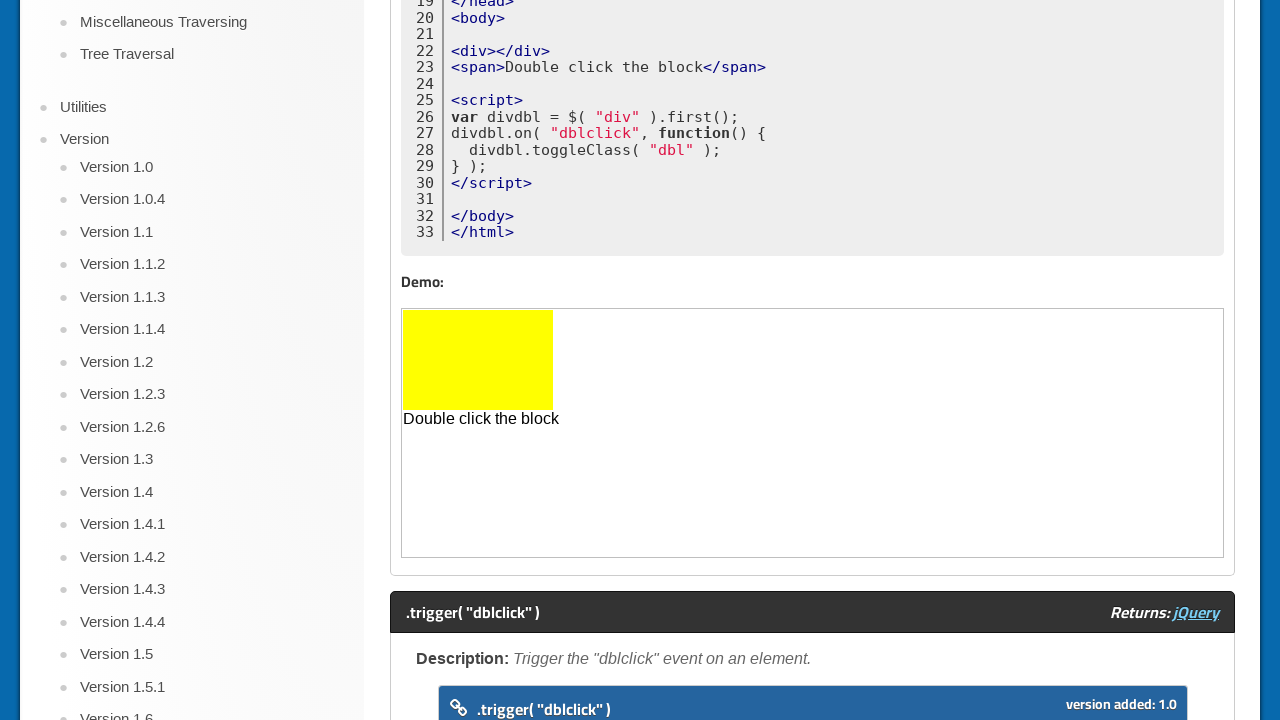